Verifies that clicking the Legal link in the footer opens the legal page in a new tab

Starting URL: https://app.spoofcard.com/login

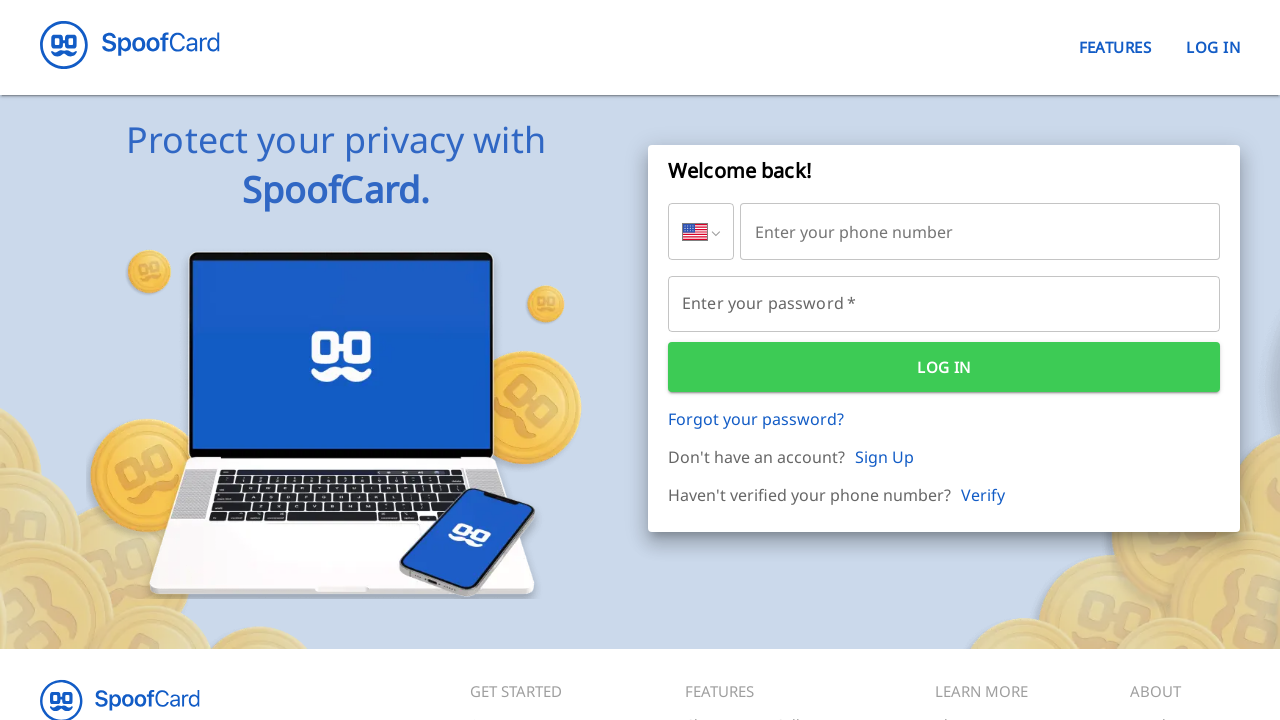

Clicked Legal link in footer and new tab opened at (1185, 710) on internal:role=link[name="Legal"i]
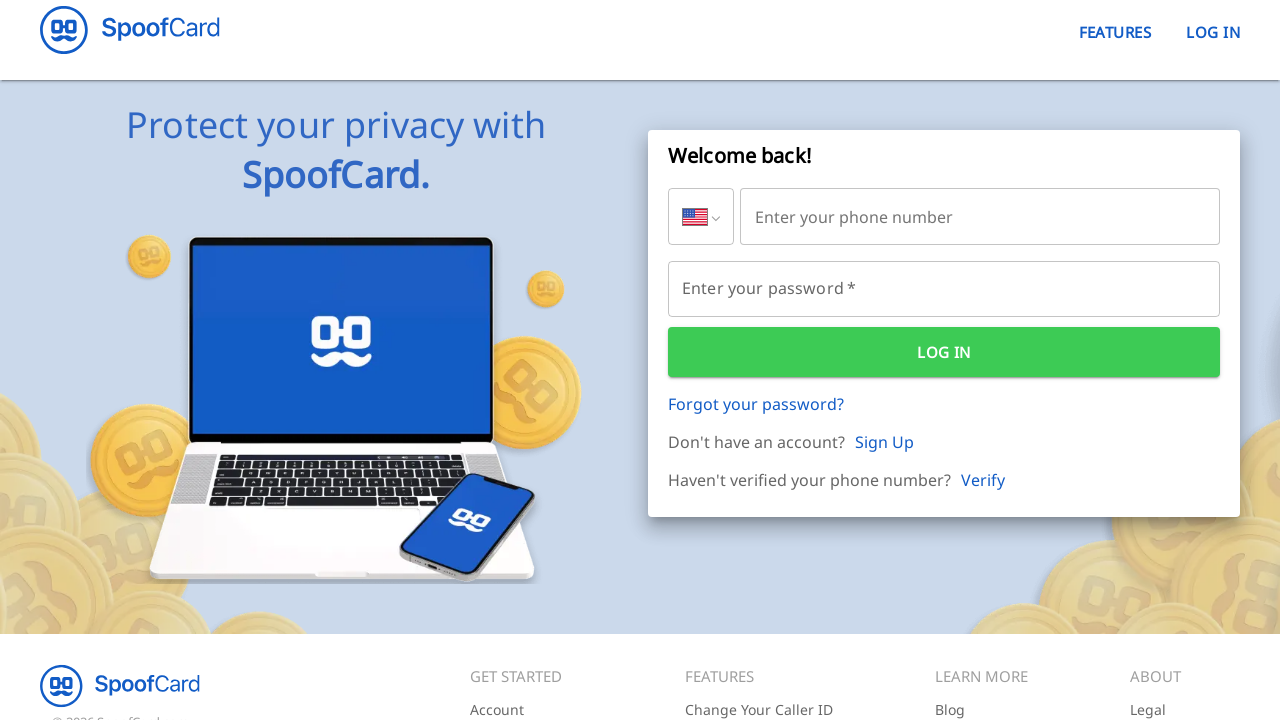

Retrieved new page object from context
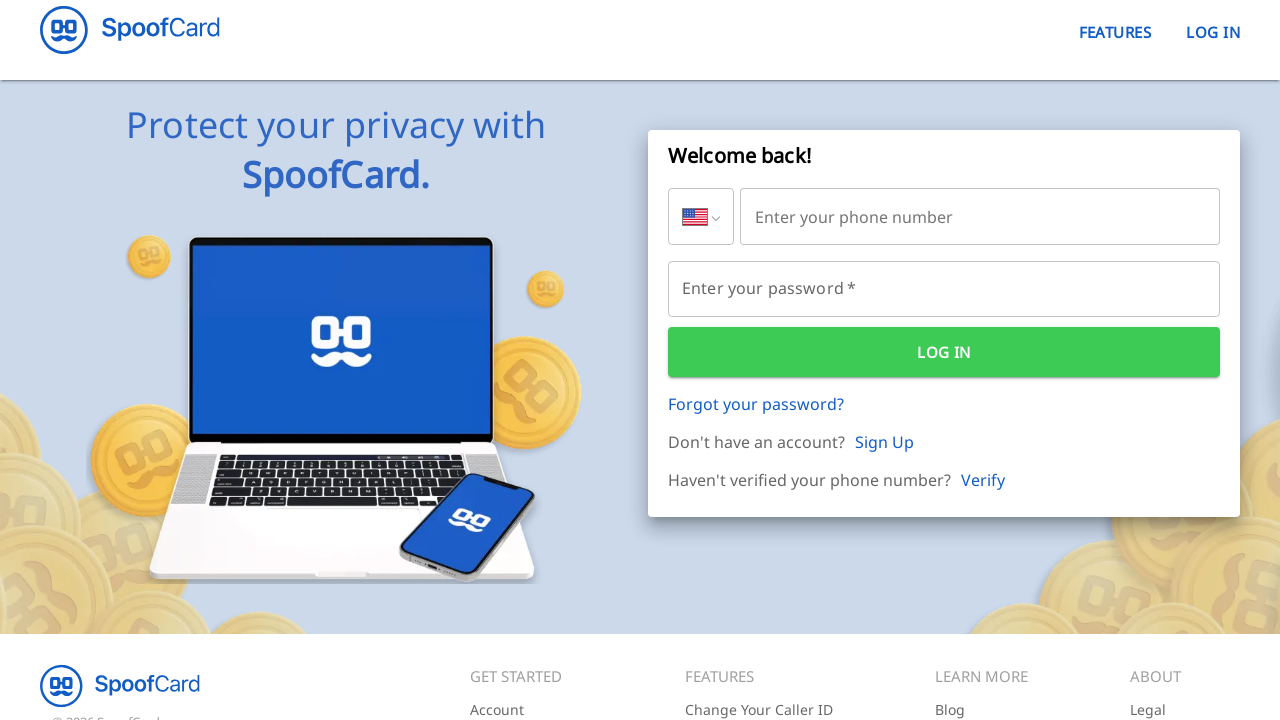

New page loaded completely
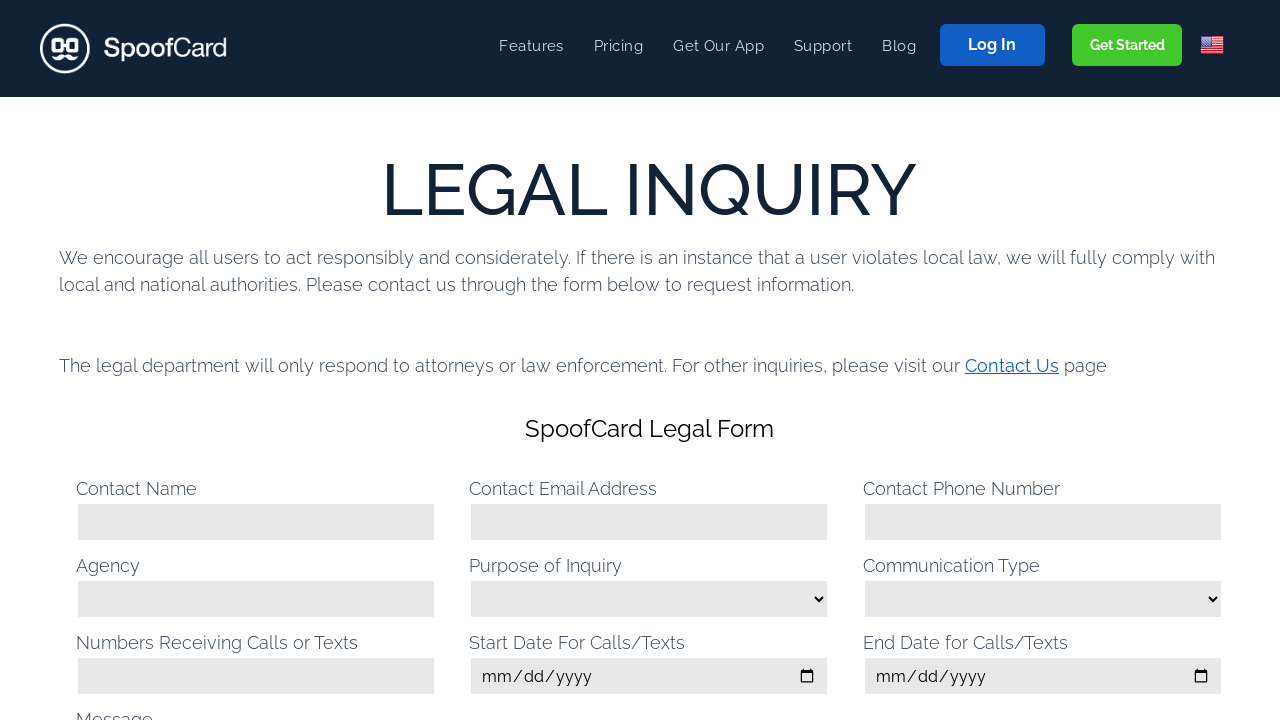

Verified that new page URL contains 'spoofcard.com/legal'
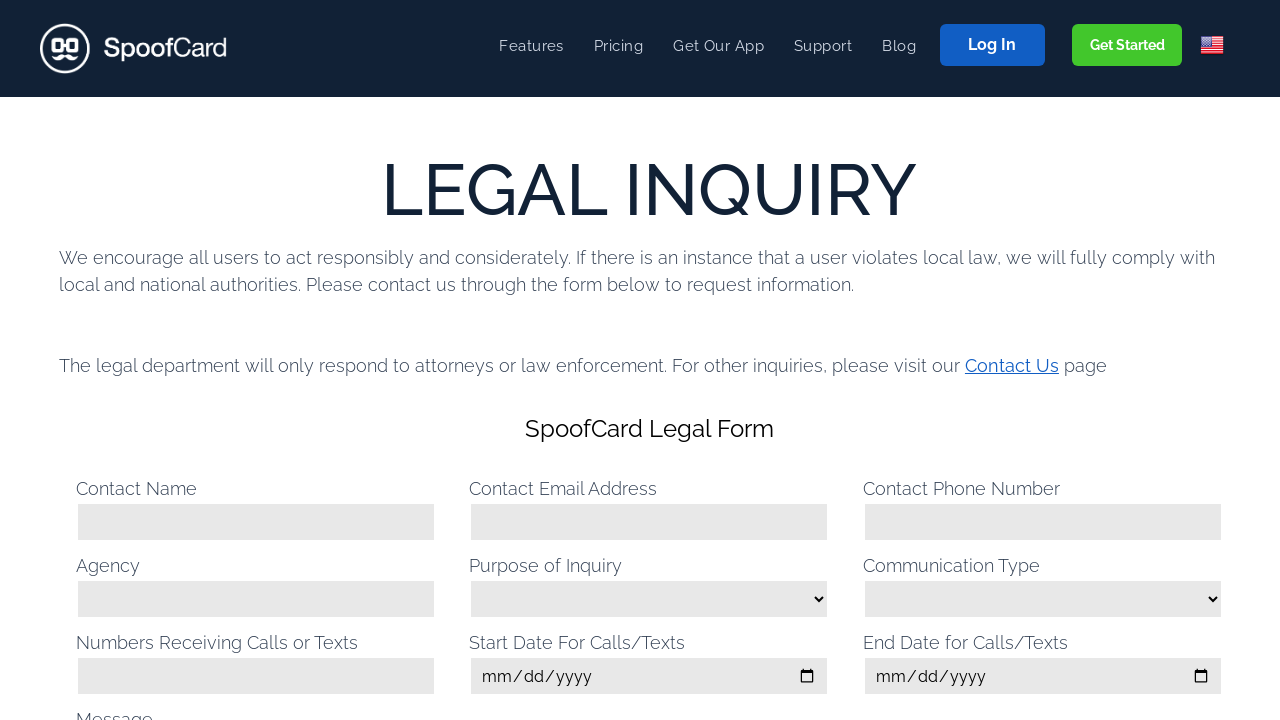

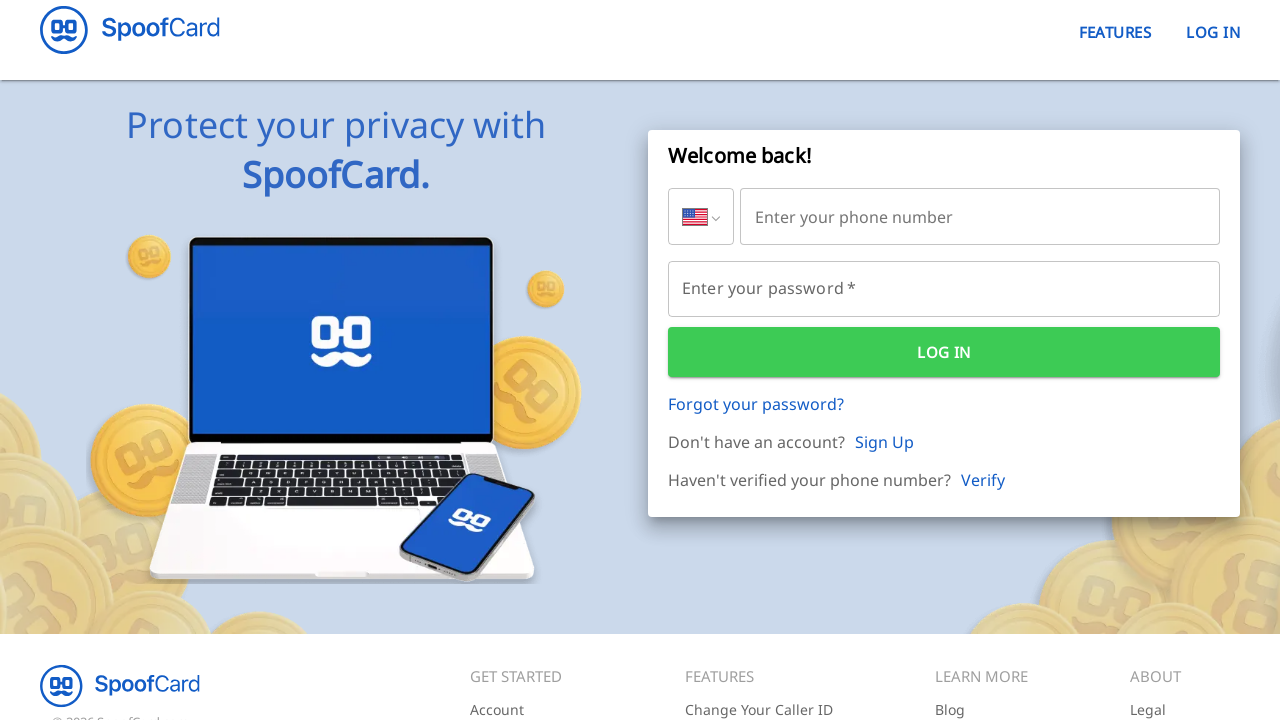